Tests window handling functionality by clicking a link that opens a new window, switching to it, and verifying the content

Starting URL: https://the-internet.herokuapp.com/windows

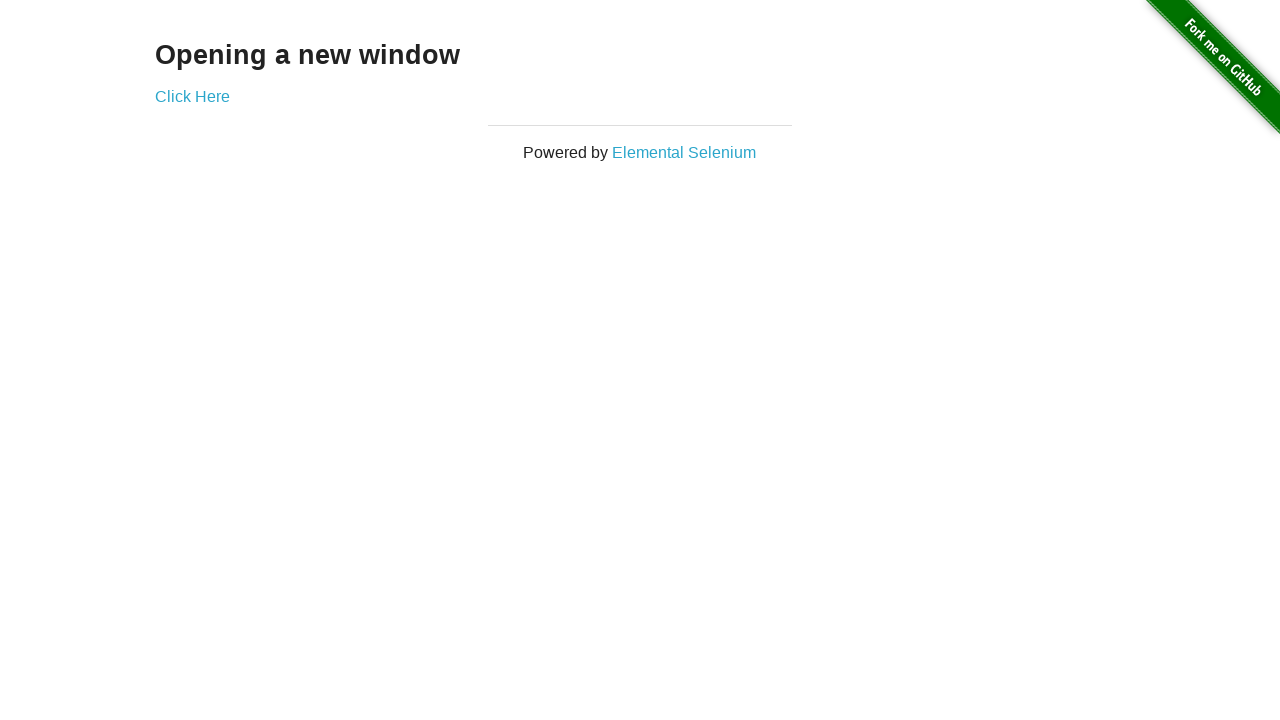

Stored reference to main page
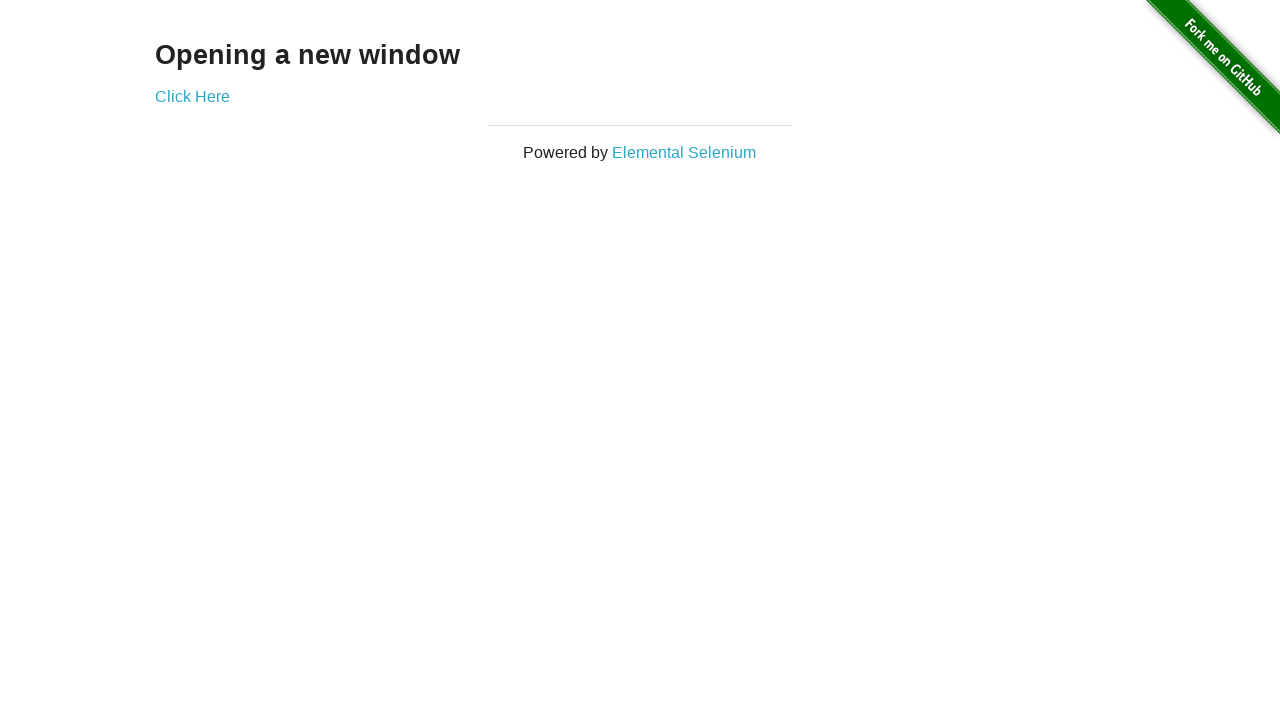

Clicked 'Click Here' link to open new window at (192, 96) on text=Click Here
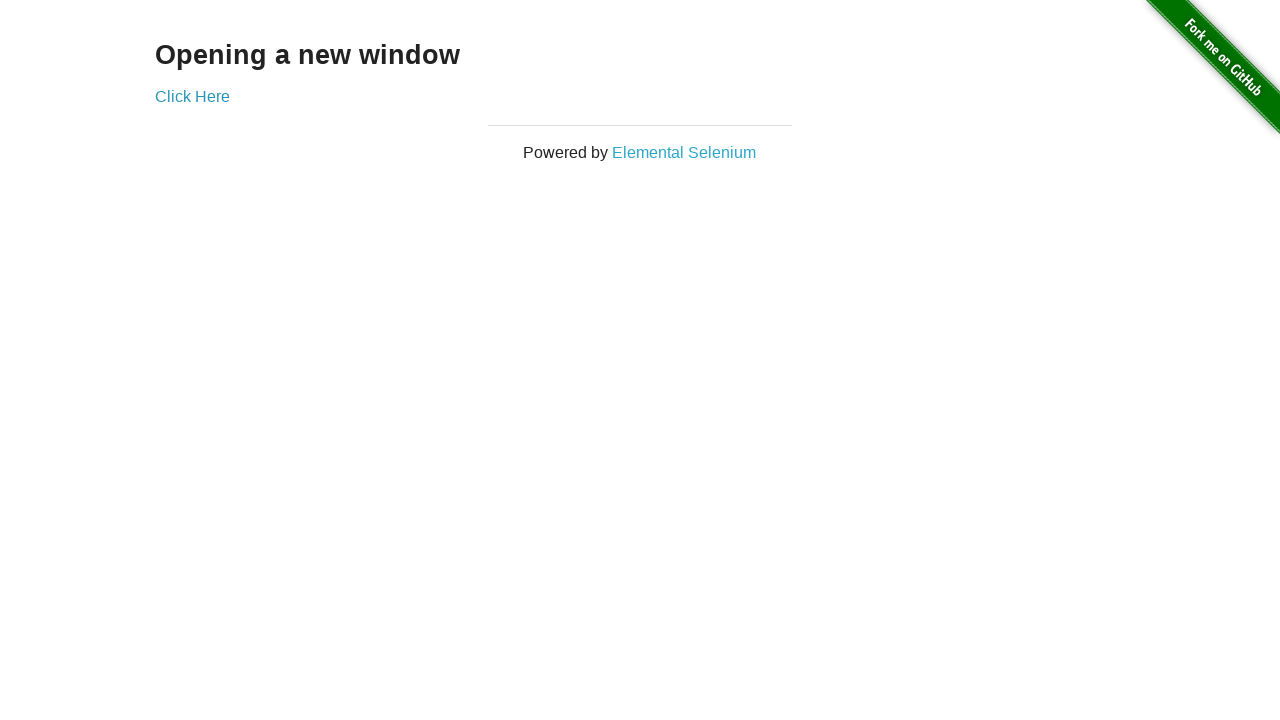

Captured new window/page reference
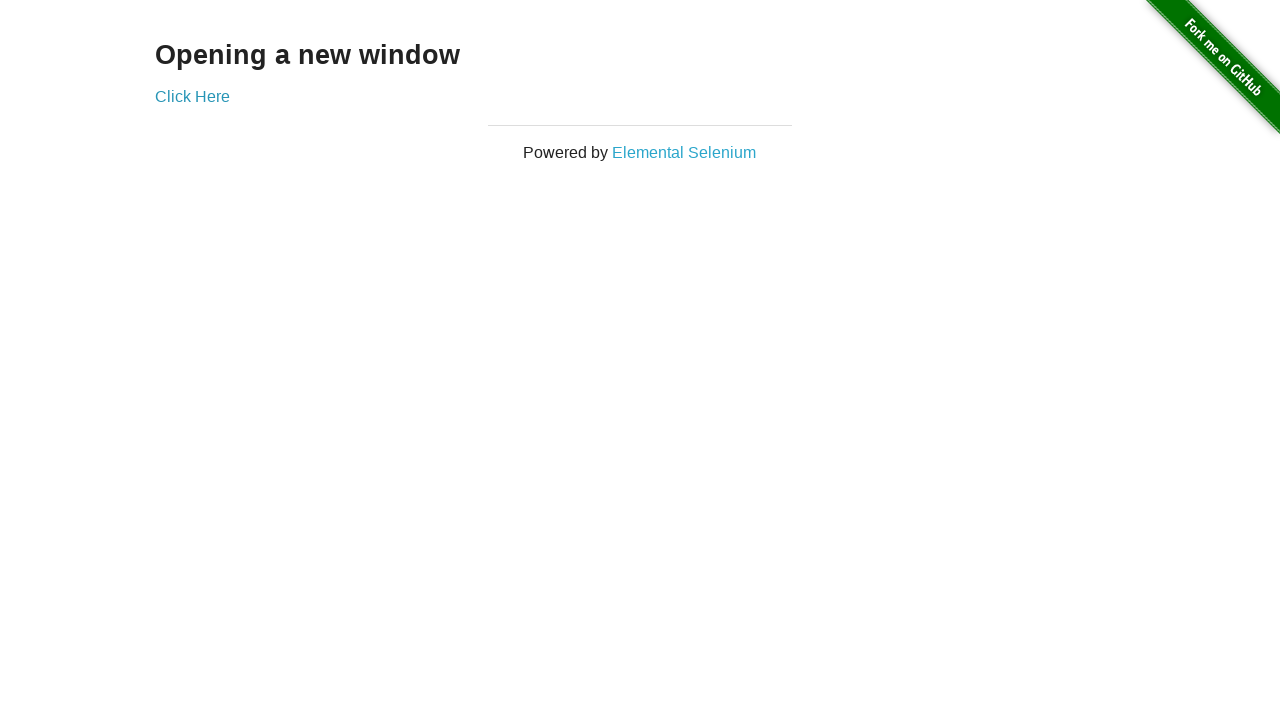

New page loaded completely
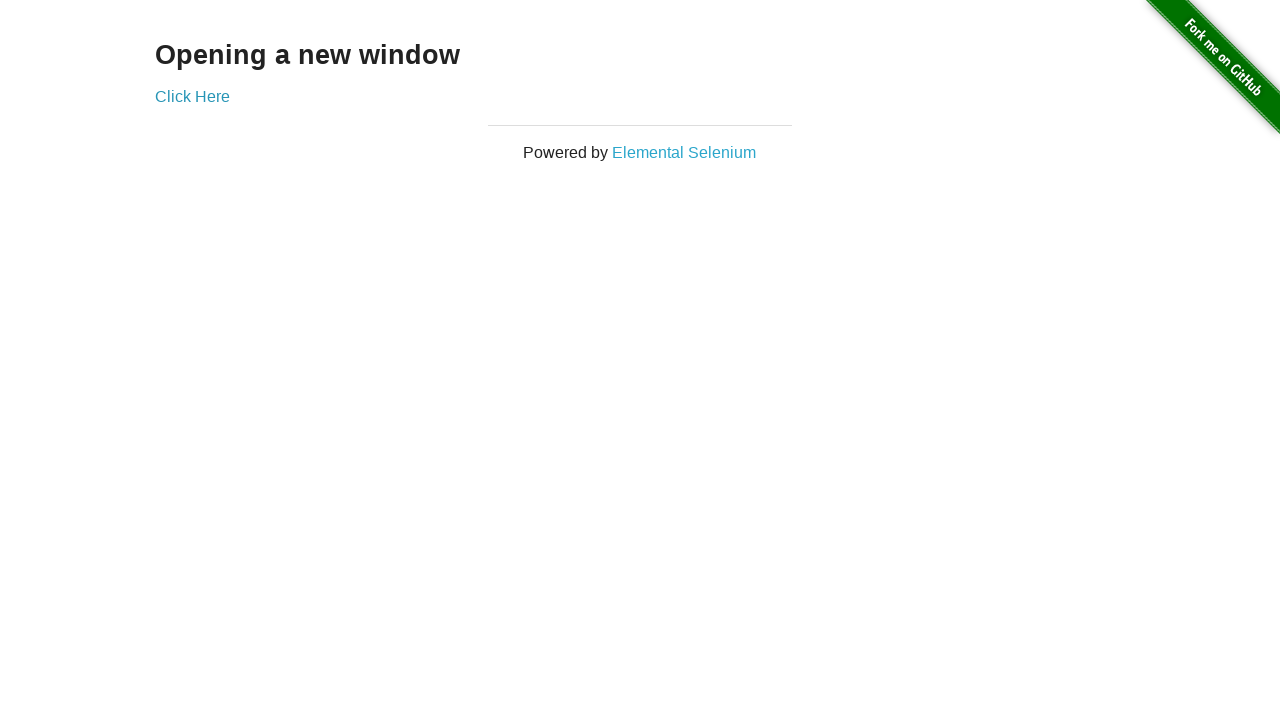

Verified 'New Window' text is present in new page content
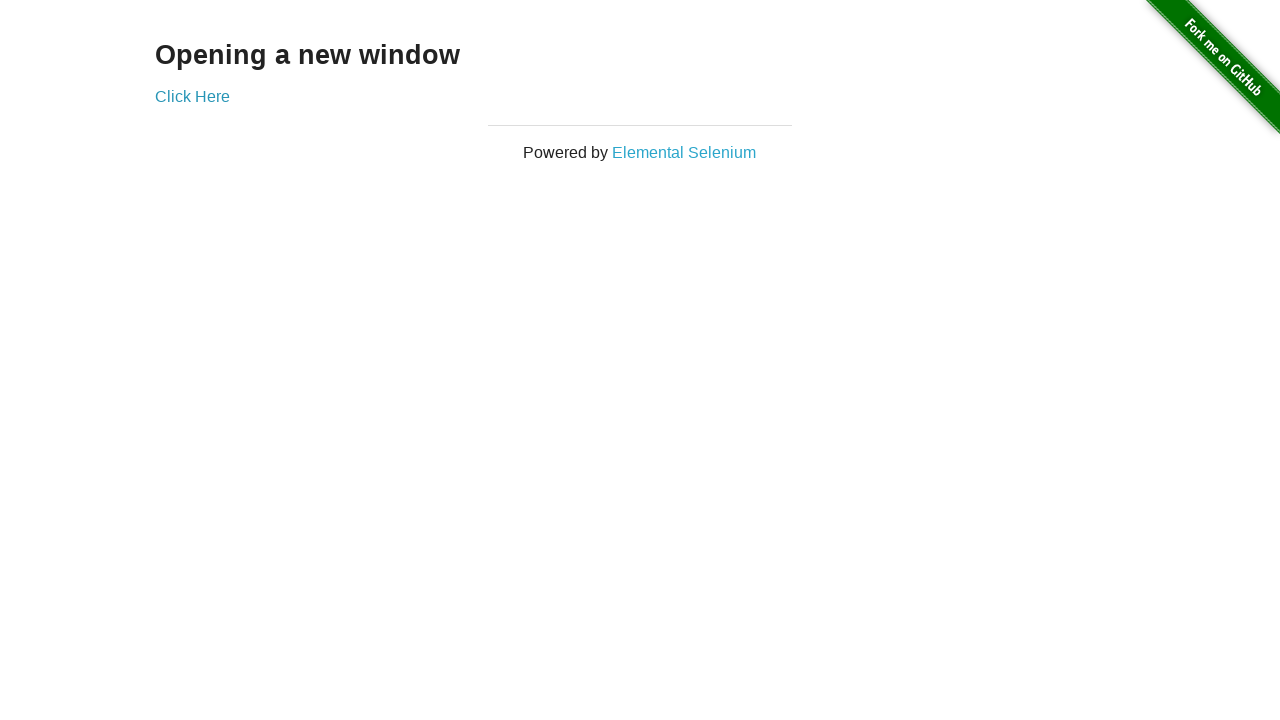

Switched back to main window
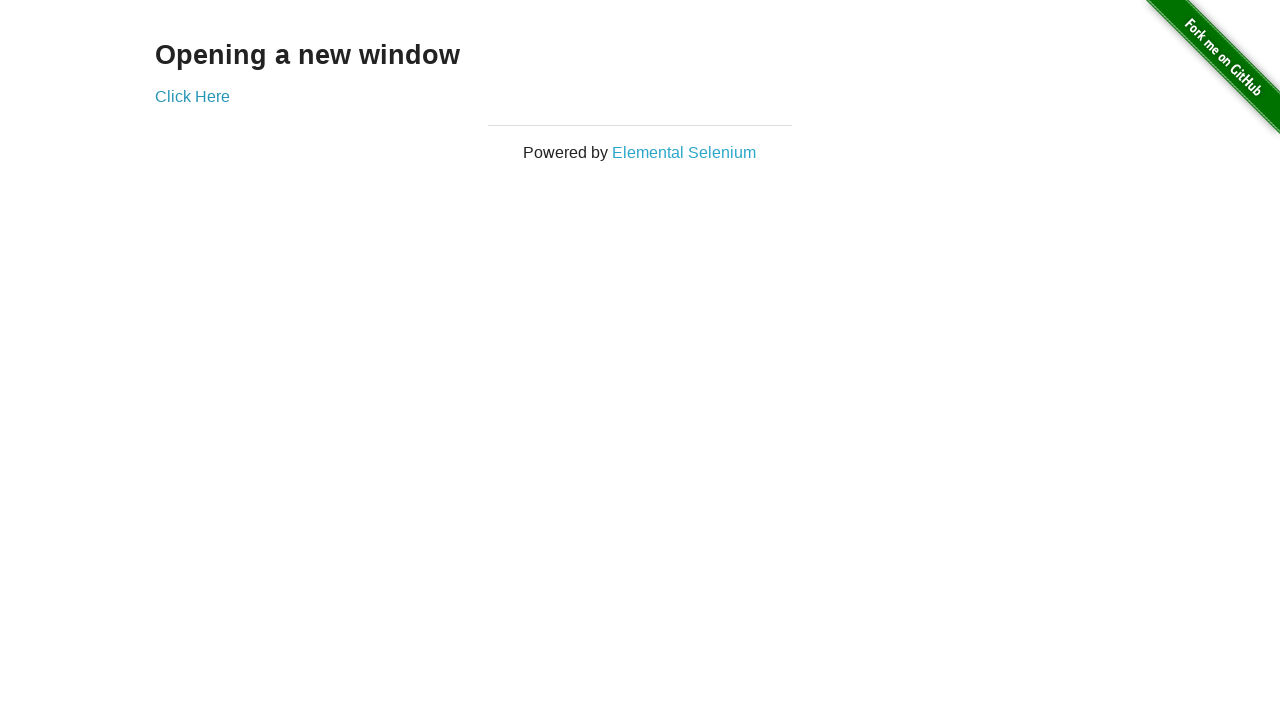

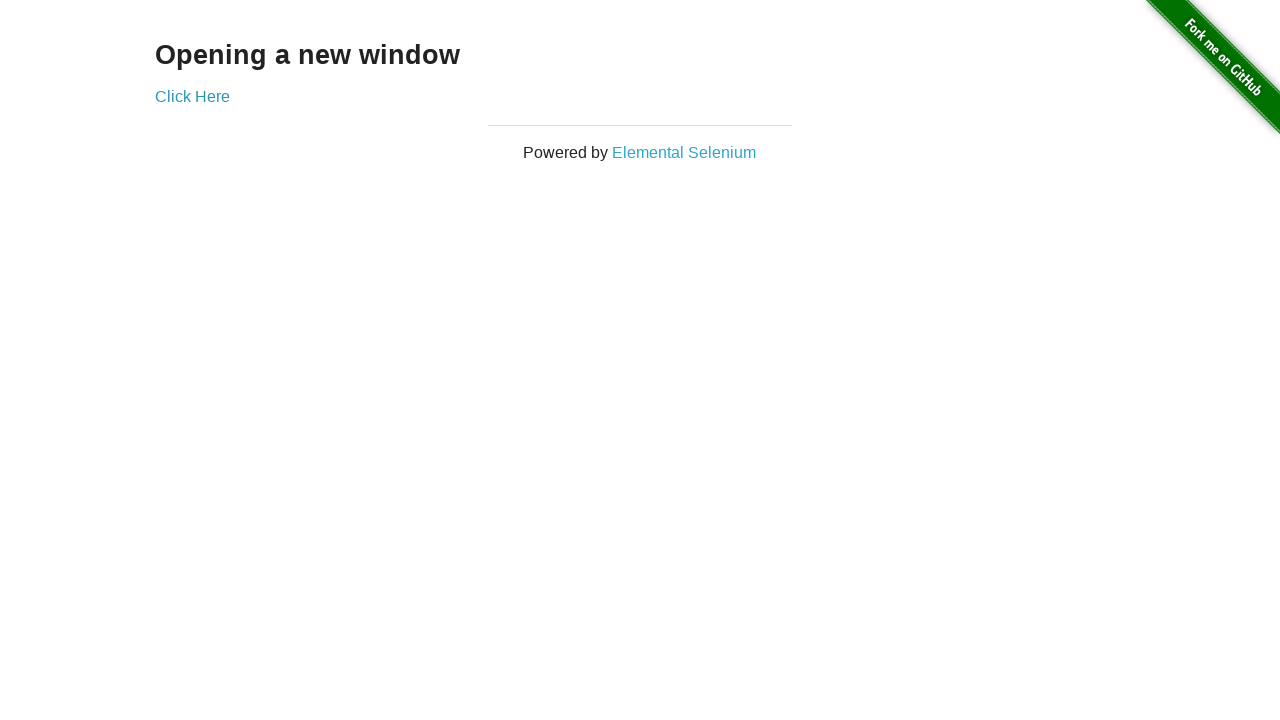